Tests dynamic loading functionality by clicking the Start button and verifying that 'Hello World!' text appears after loading completes

Starting URL: https://the-internet.herokuapp.com/dynamic_loading/2

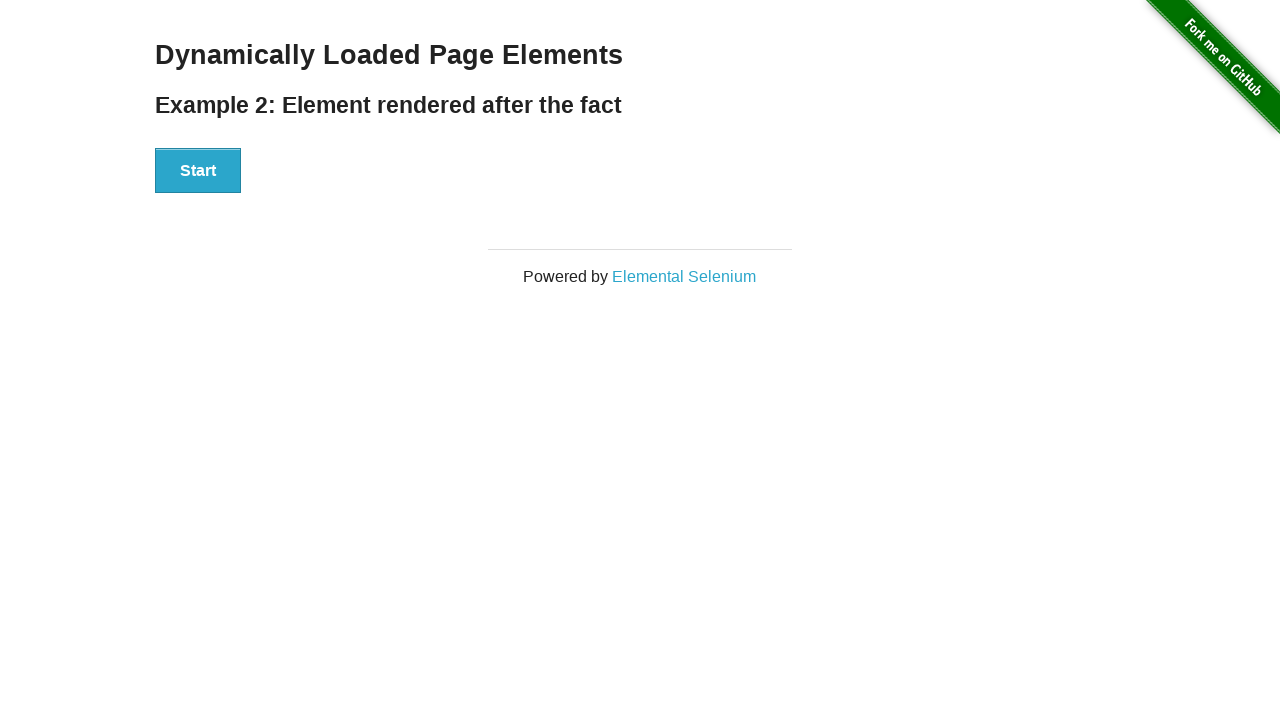

Navigated to dynamic loading test page
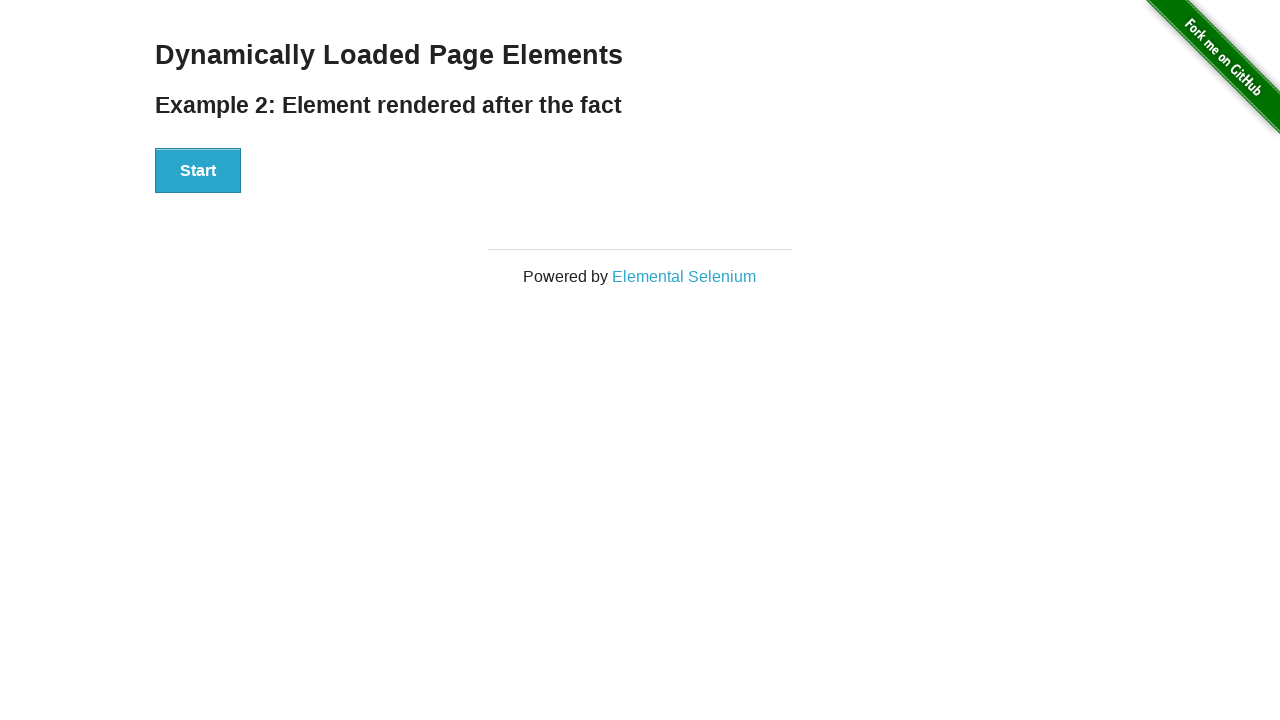

Clicked Start button to trigger dynamic loading at (198, 171) on xpath=//button[text()='Start']
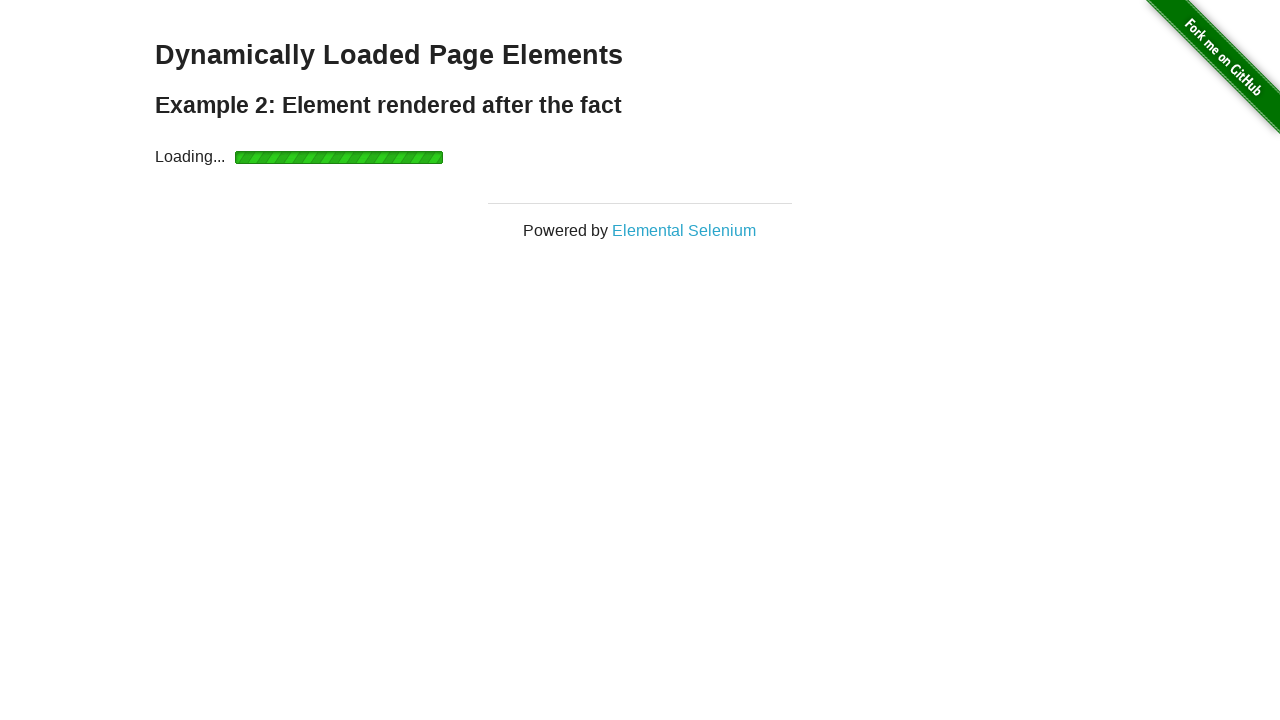

Loading completed and 'Hello World!' text became visible
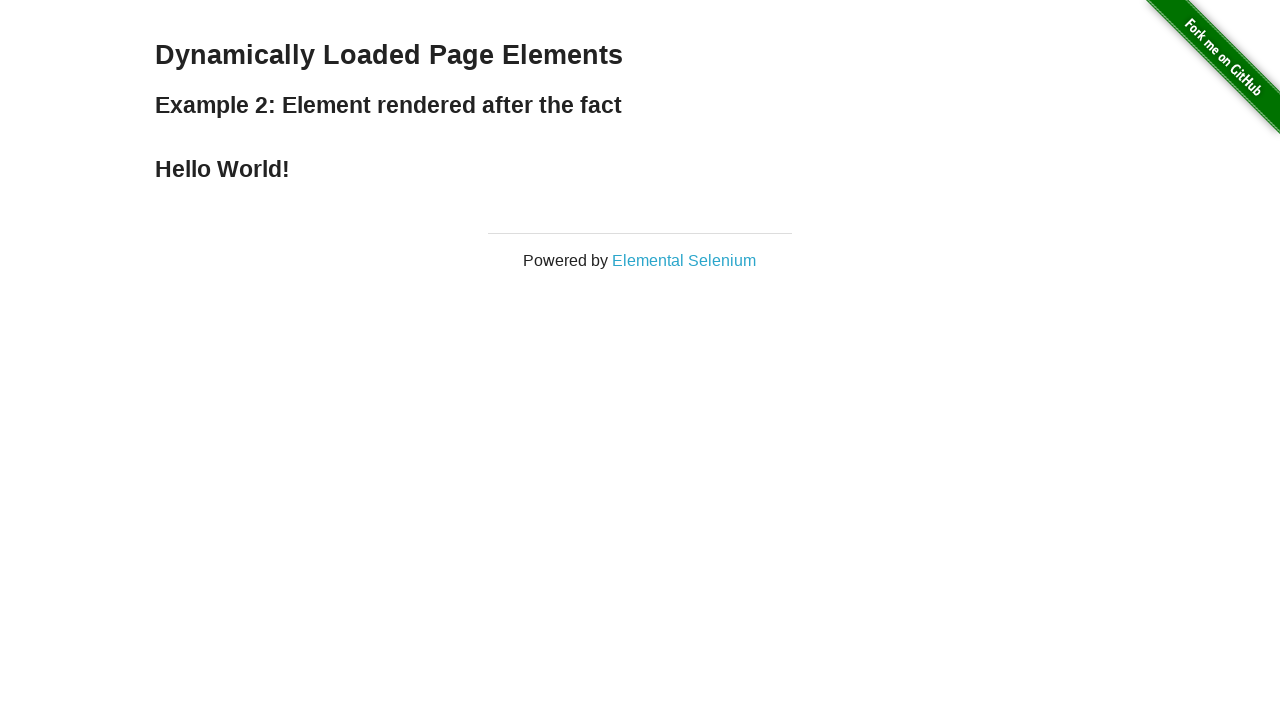

Verified 'Hello World!' text content is correct
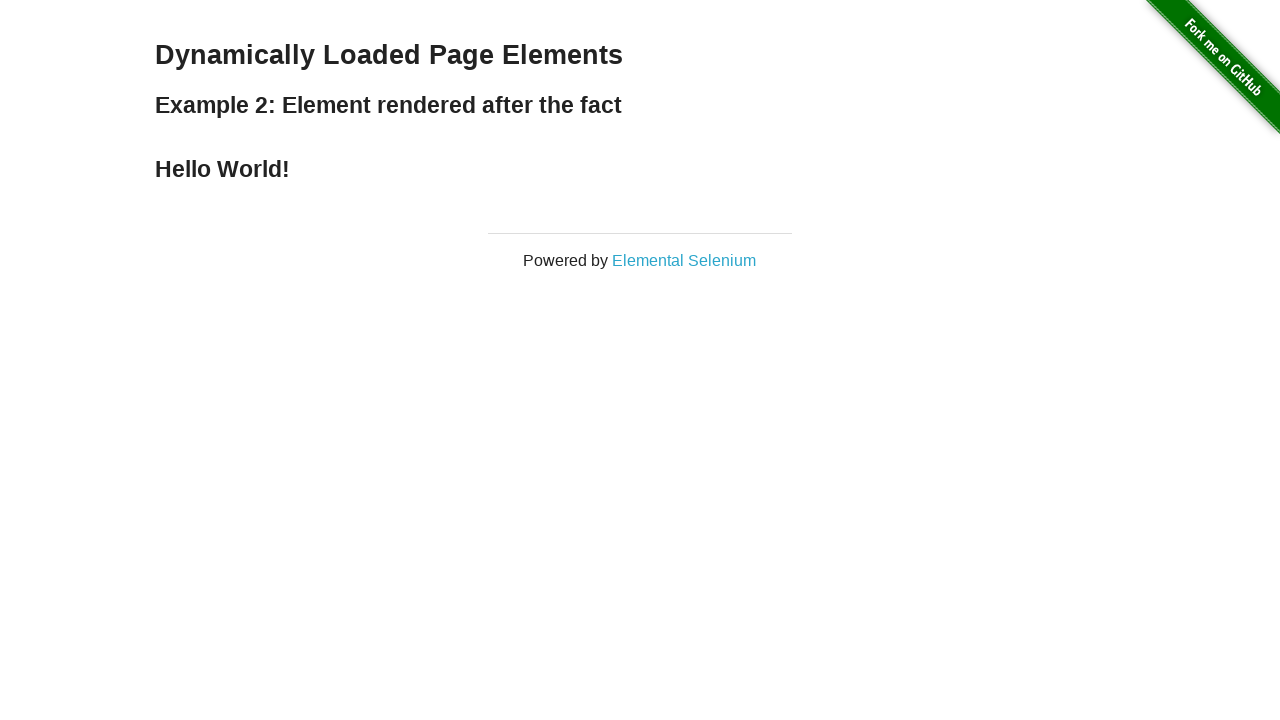

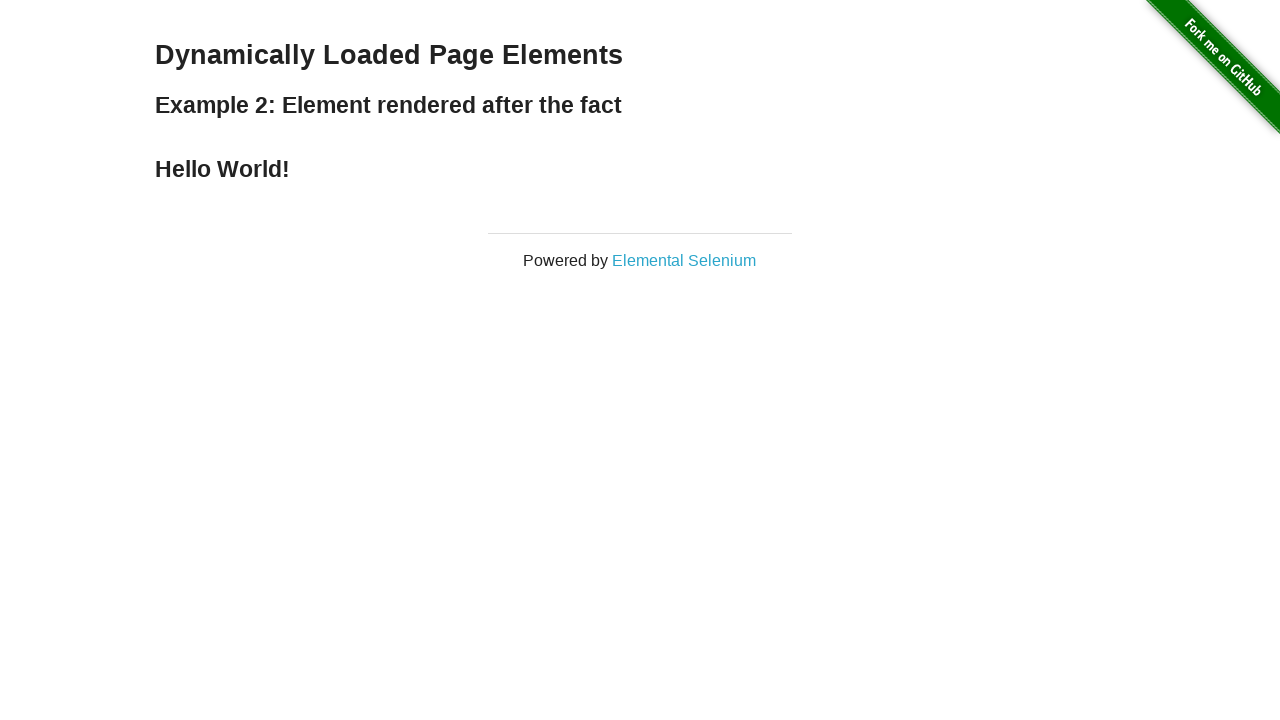